Tests Random.org integer generator by submitting different values for number generation and navigating back to try again

Starting URL: https://www.random.org/integers

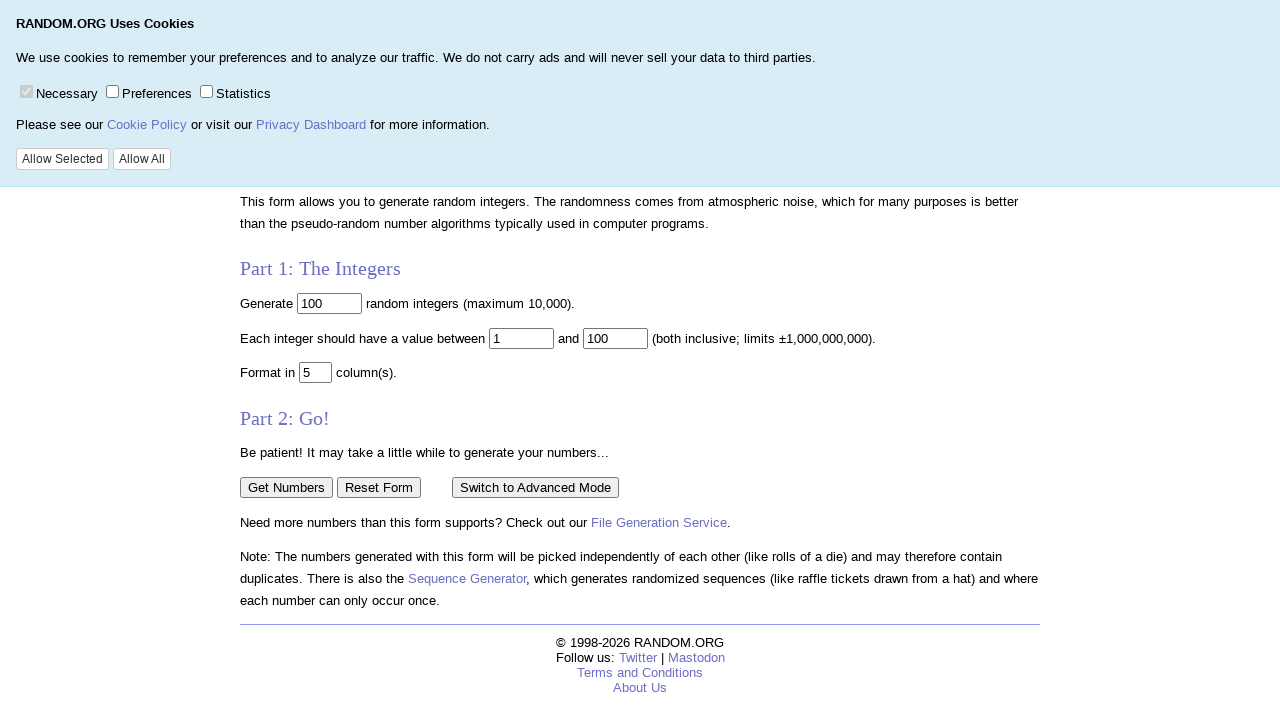

Cleared the number of integers input field on input[name="num"]
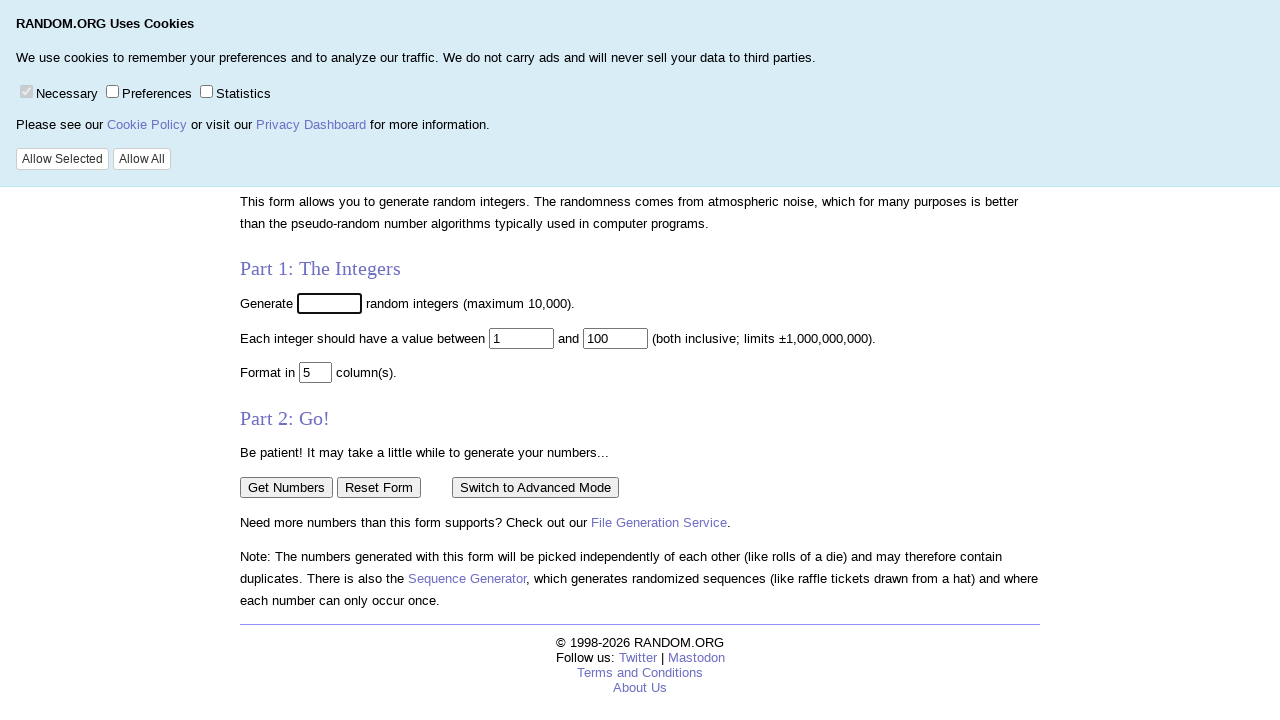

Entered 10 for number of integers to generate on input[name="num"]
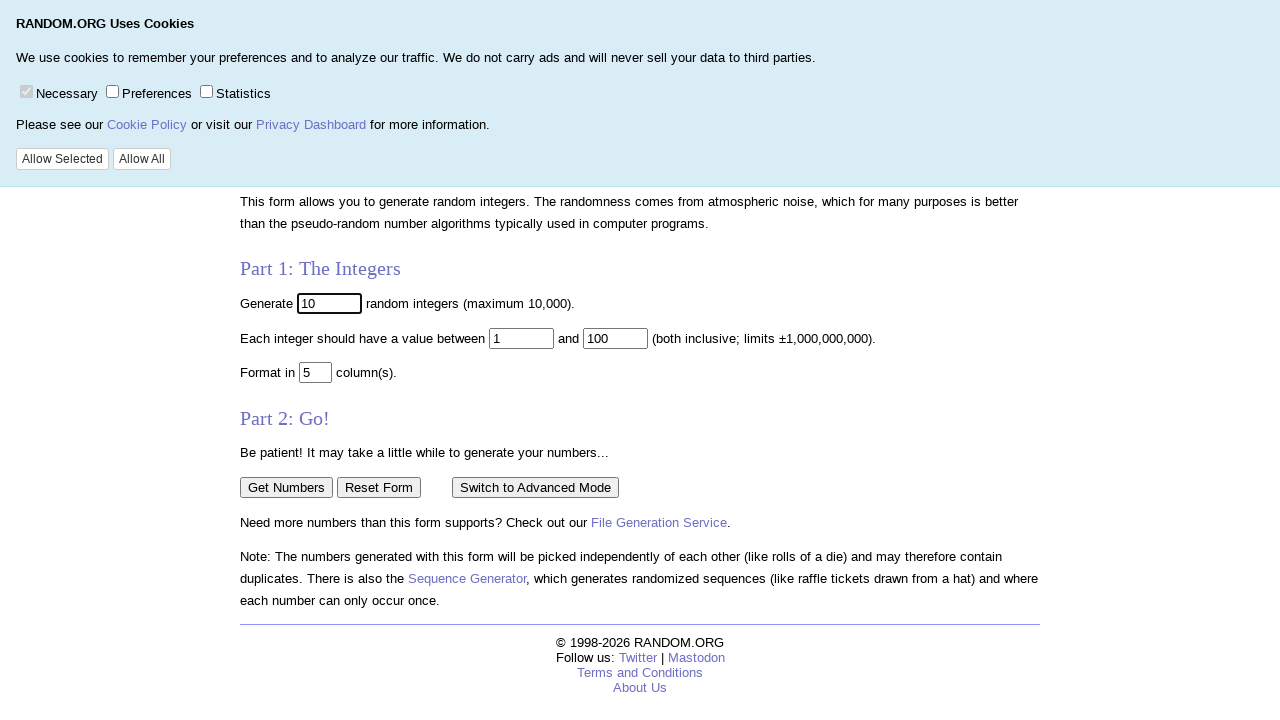

Clicked Get Numbers button at (286, 487) on input[value="Get Numbers"]
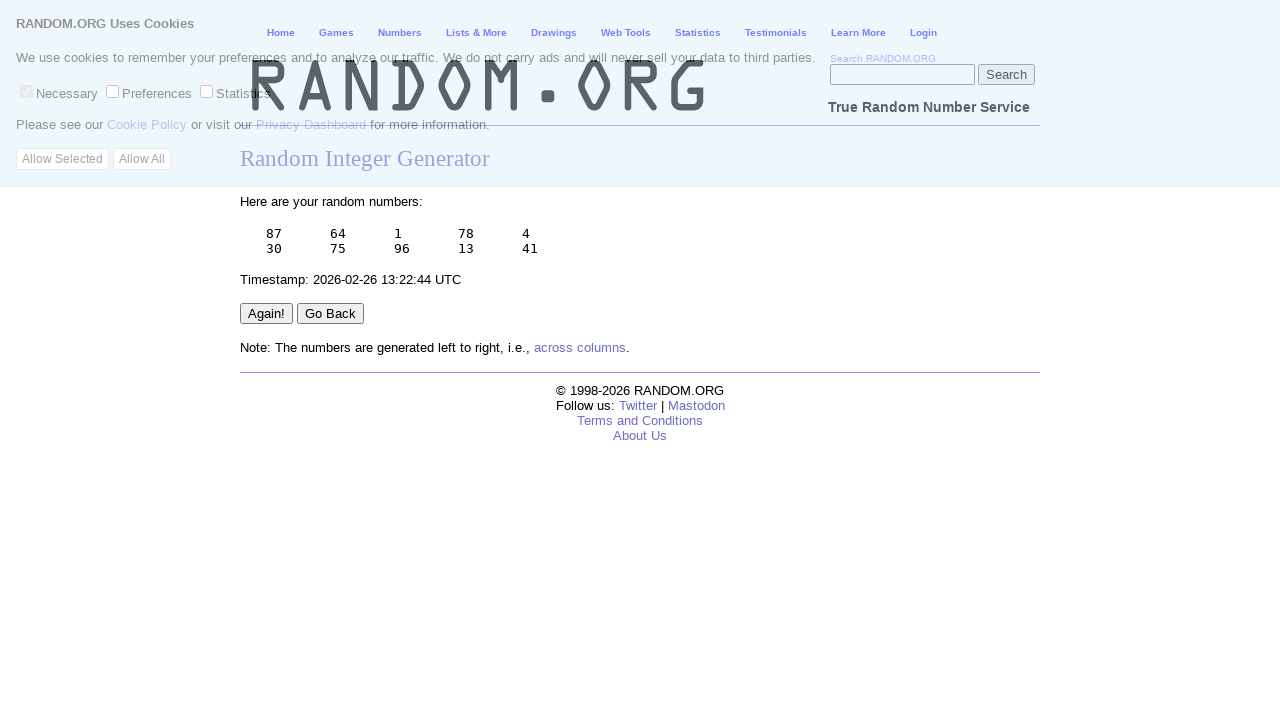

Waited 3 seconds for results to load
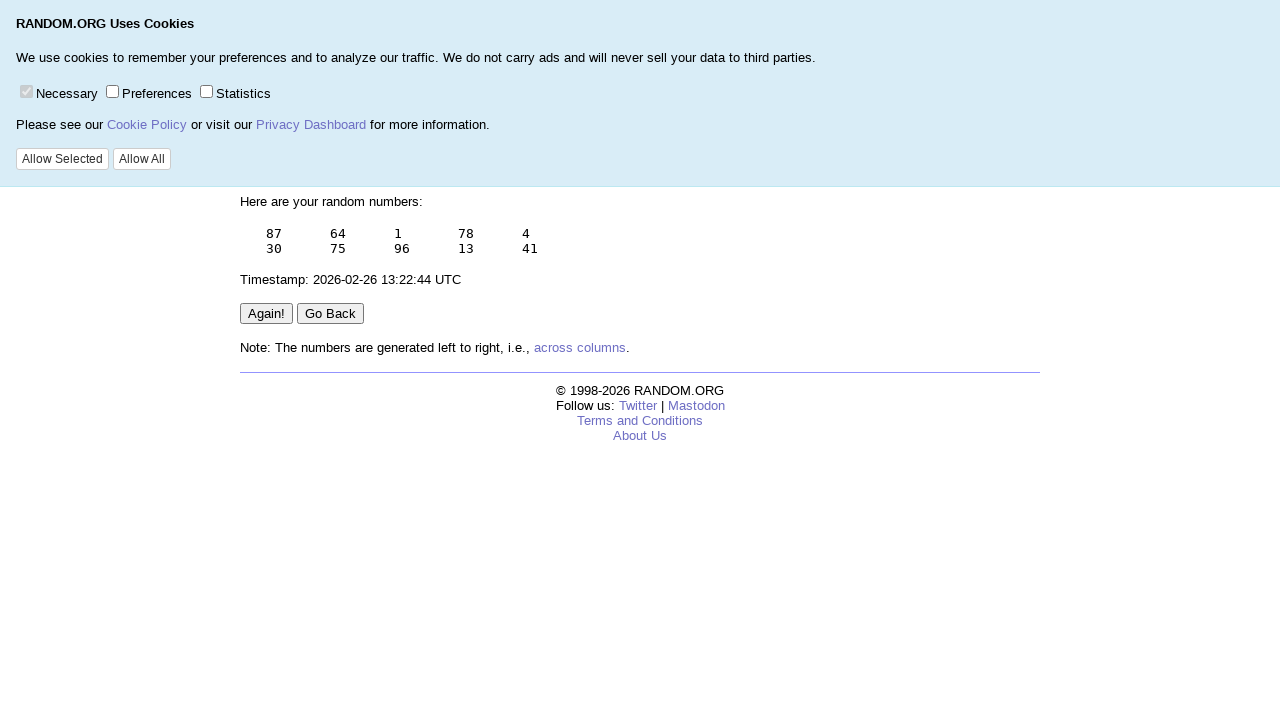

Navigated back to Random.org integers generator
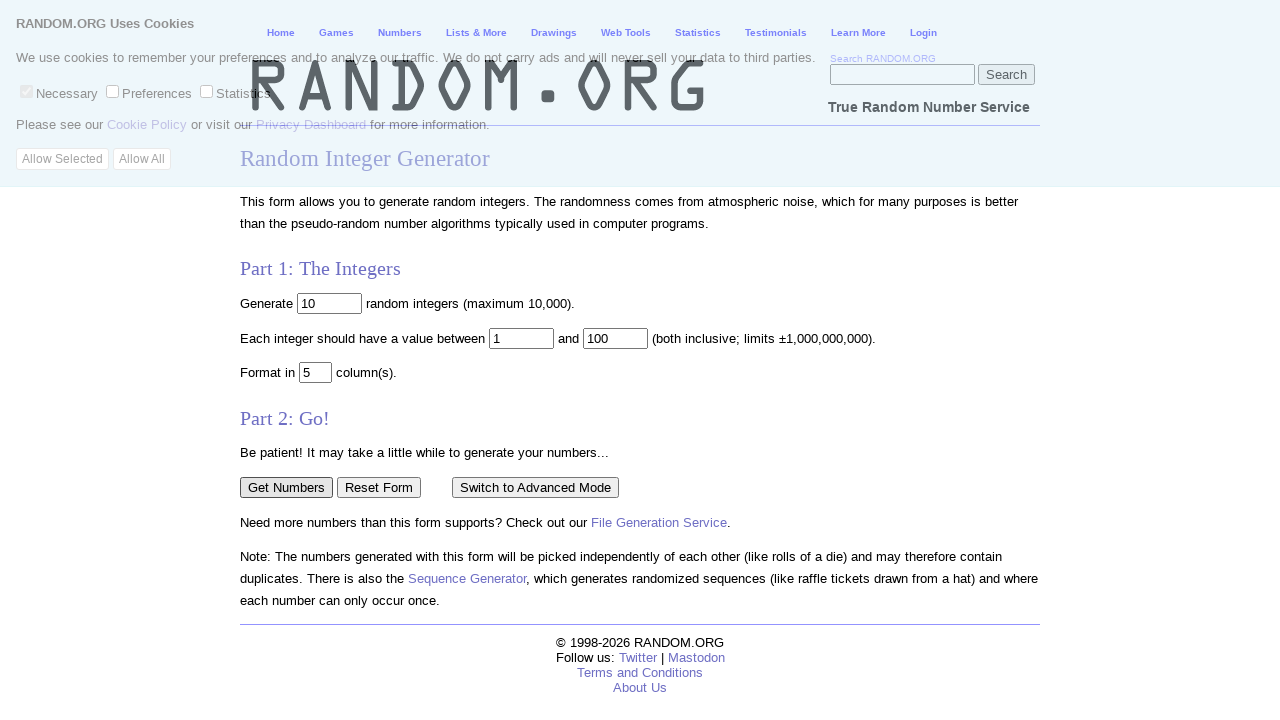

Waited 3 seconds after navigation
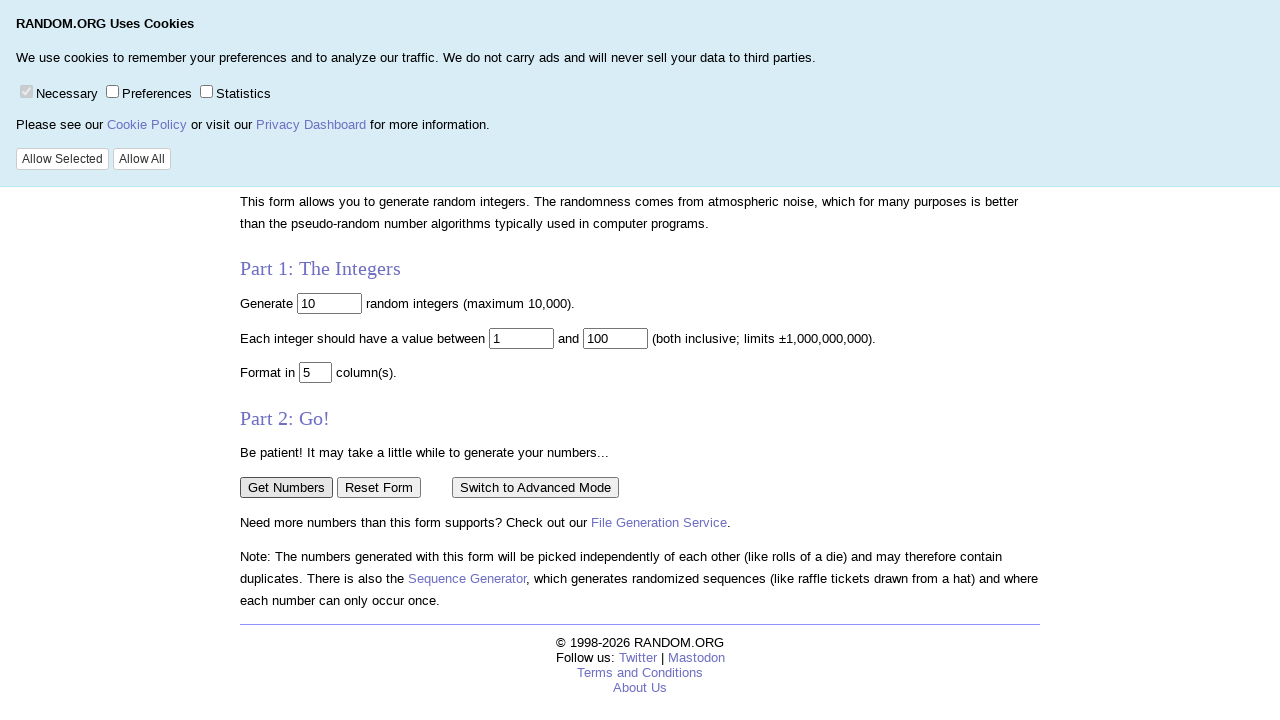

Cleared the number of integers input field on input[name="num"]
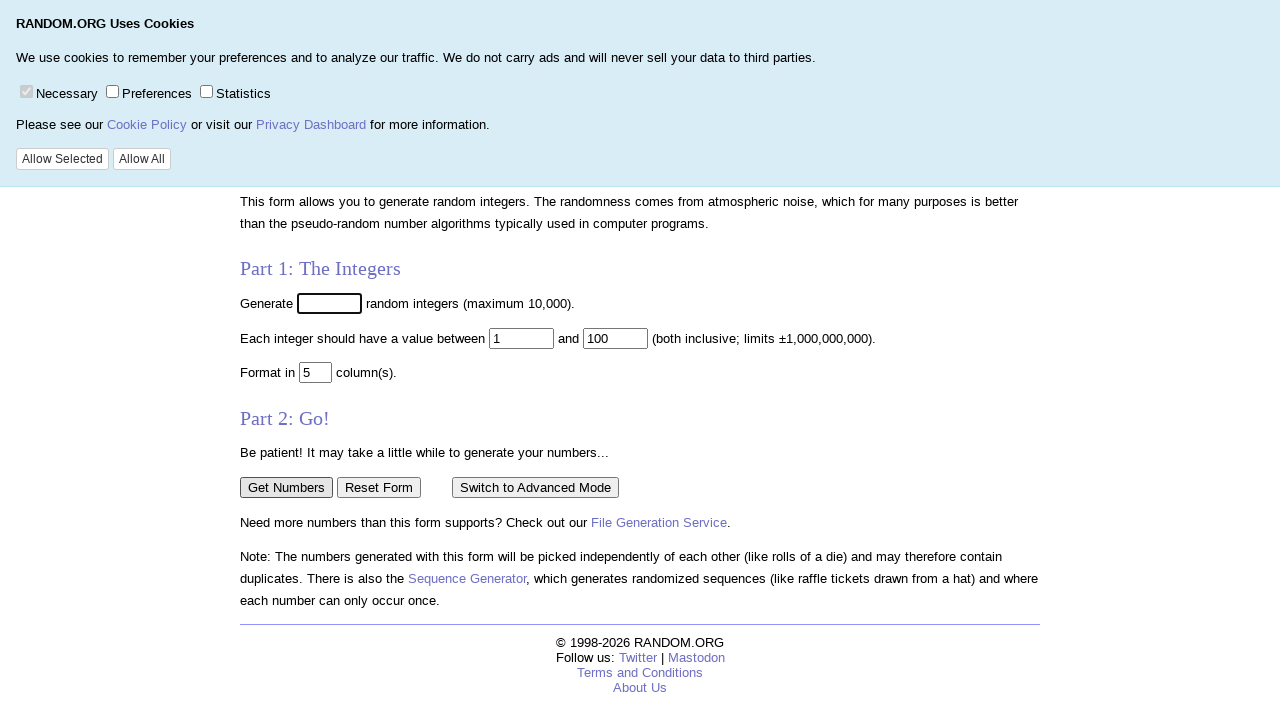

Entered 1000 for number of integers to generate on input[name="num"]
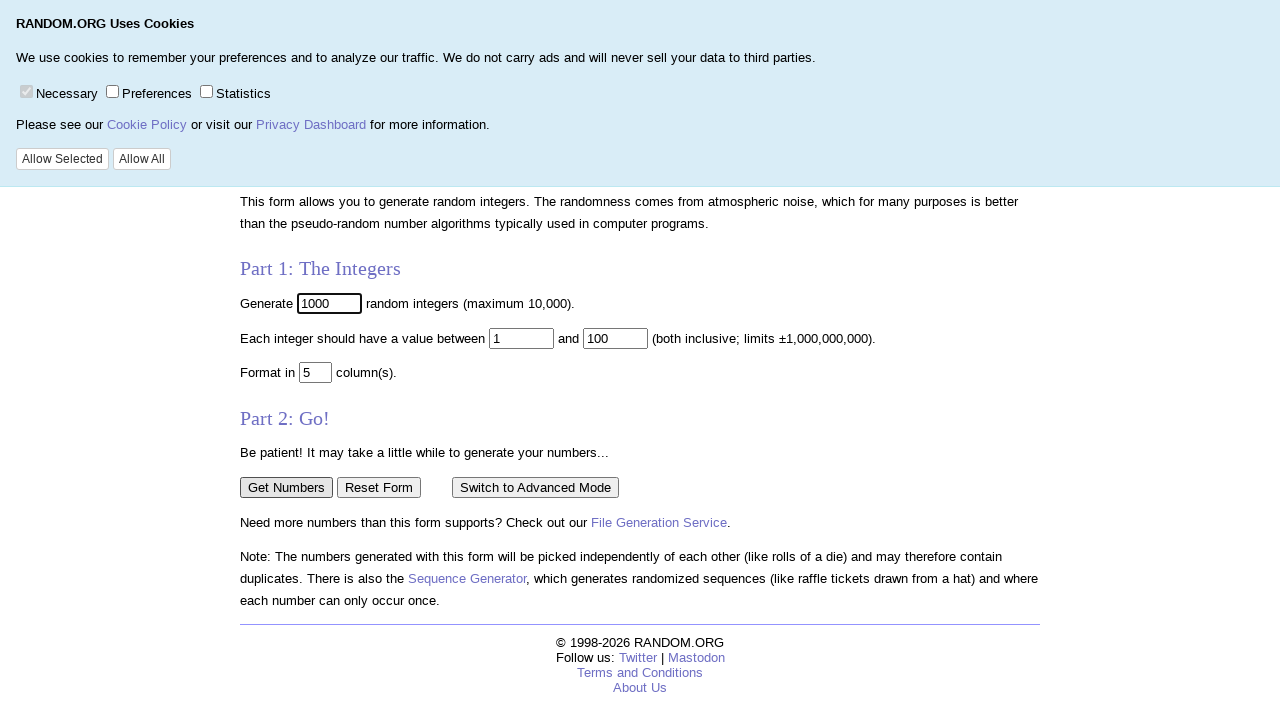

Waited 3 seconds before clicking Get Numbers button
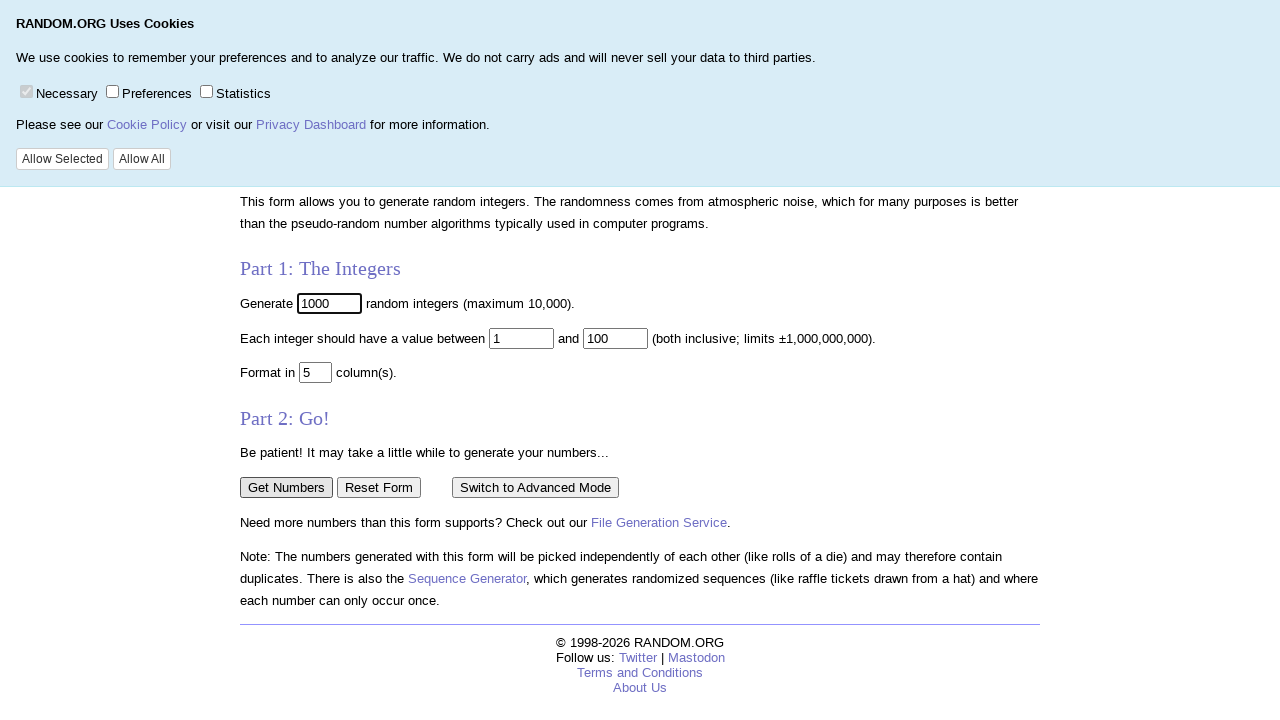

Clicked Get Numbers button to generate 1000 integers at (286, 487) on input[value="Get Numbers"]
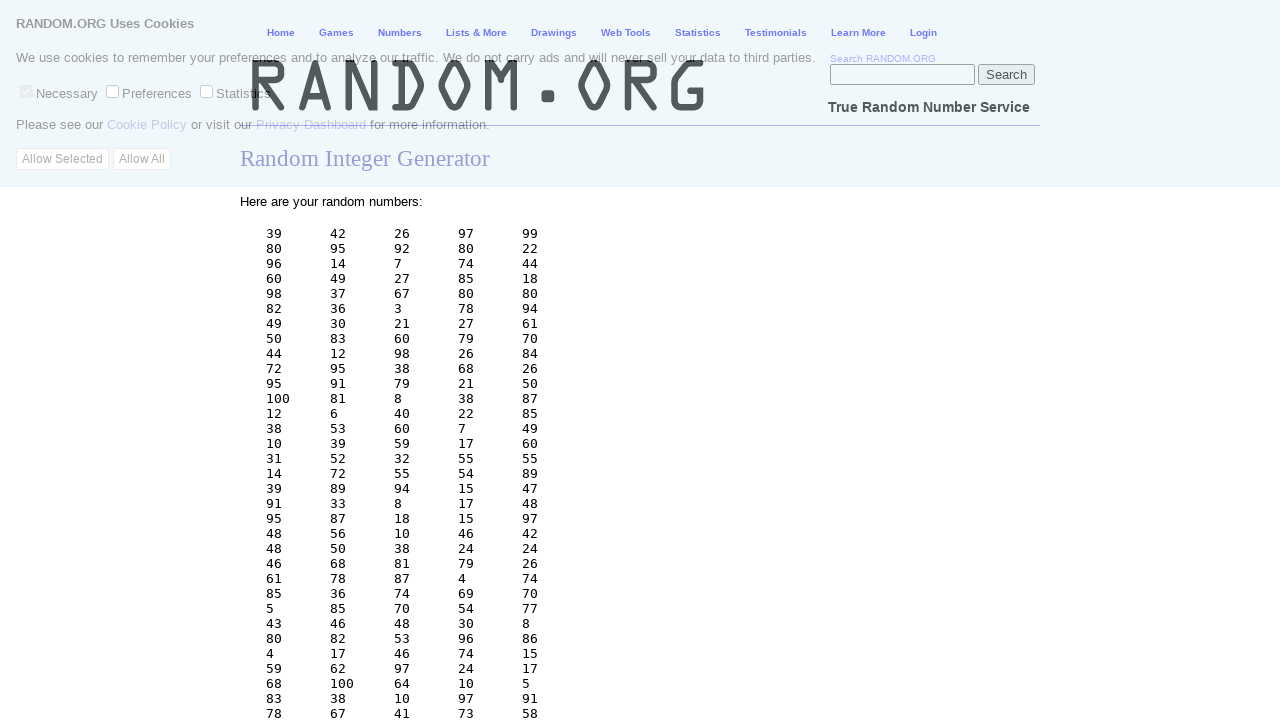

Waited 3 seconds for results to load
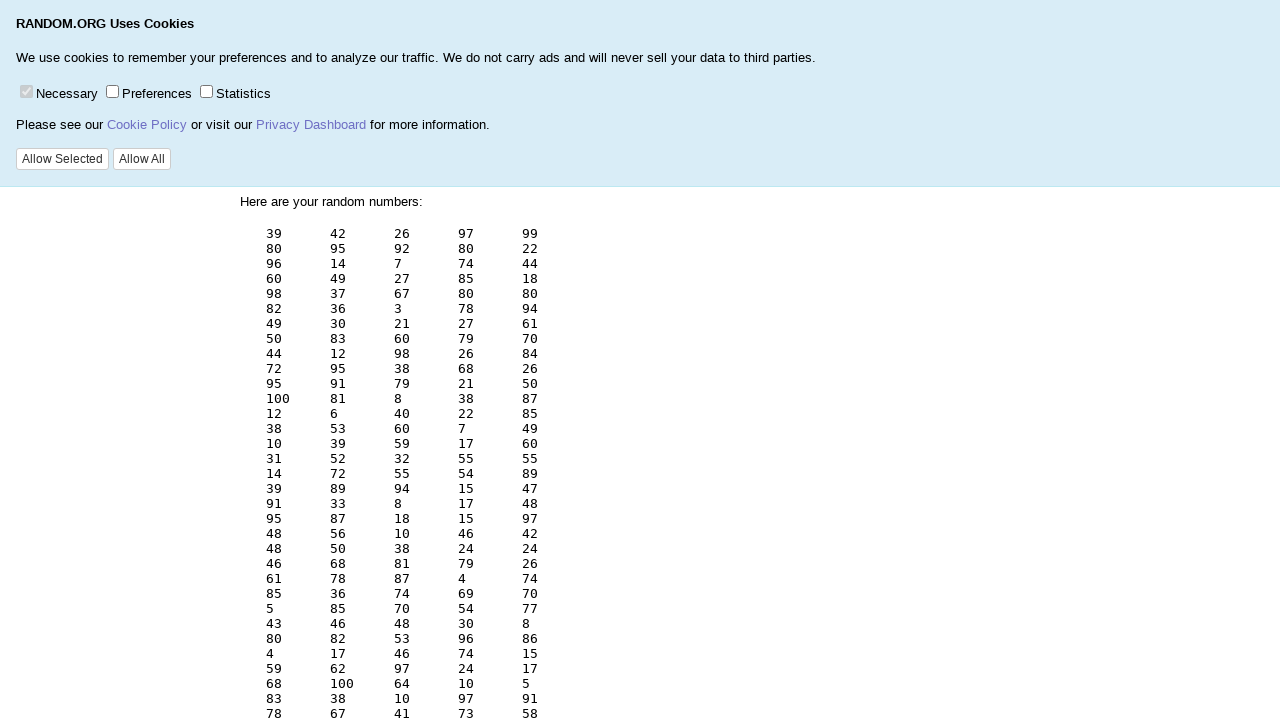

Navigated back to Random.org integers generator
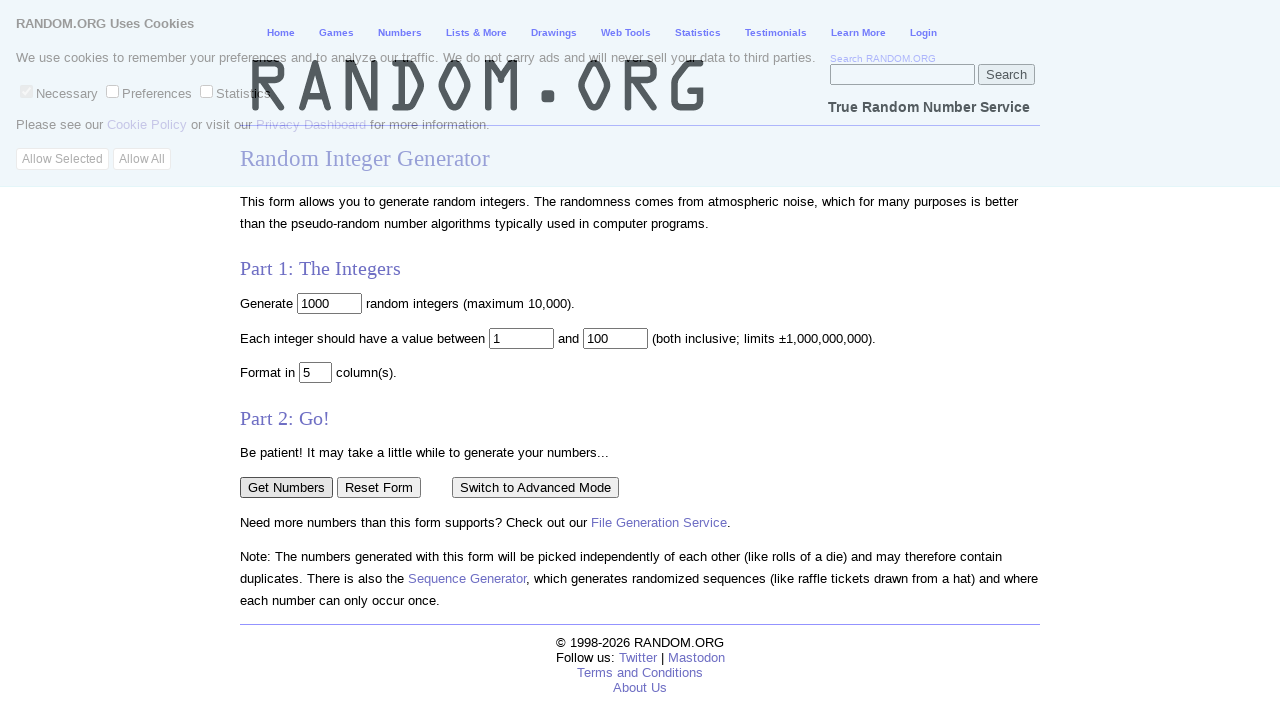

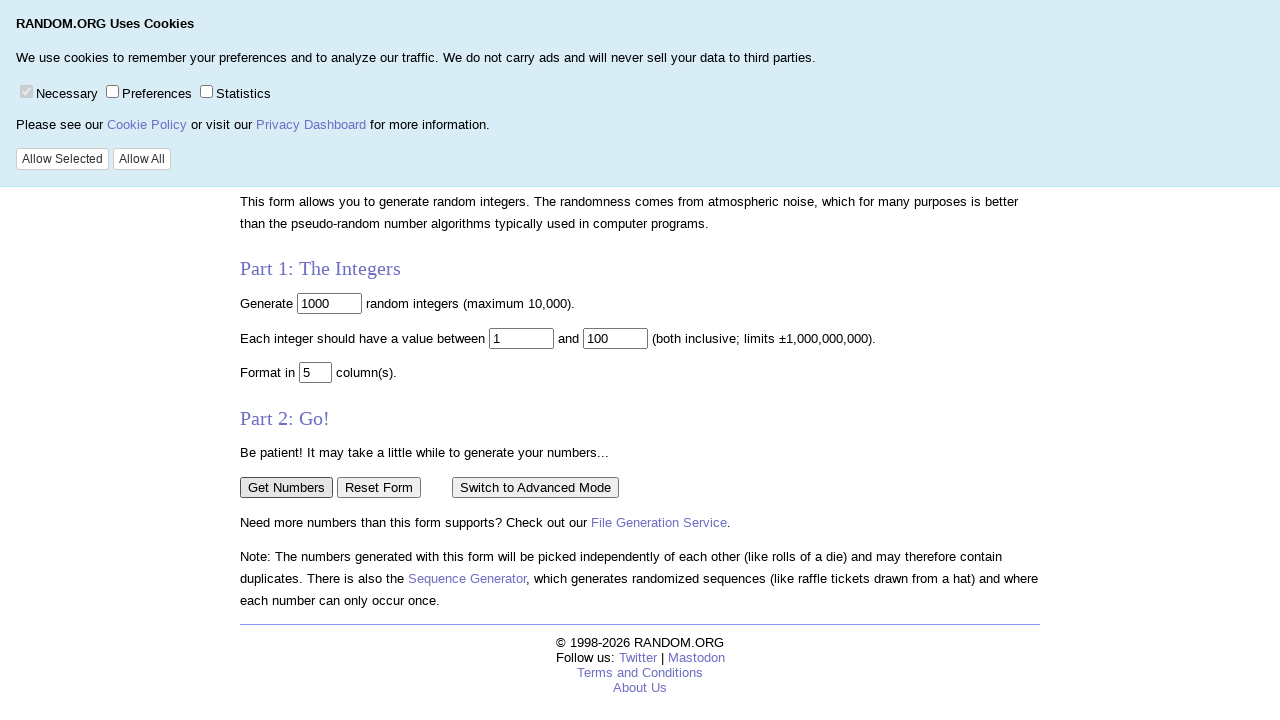